Tests deleting an entry by clicking the delete button and verifying the entry is removed from the table

Starting URL: https://demoqa.com/webtables

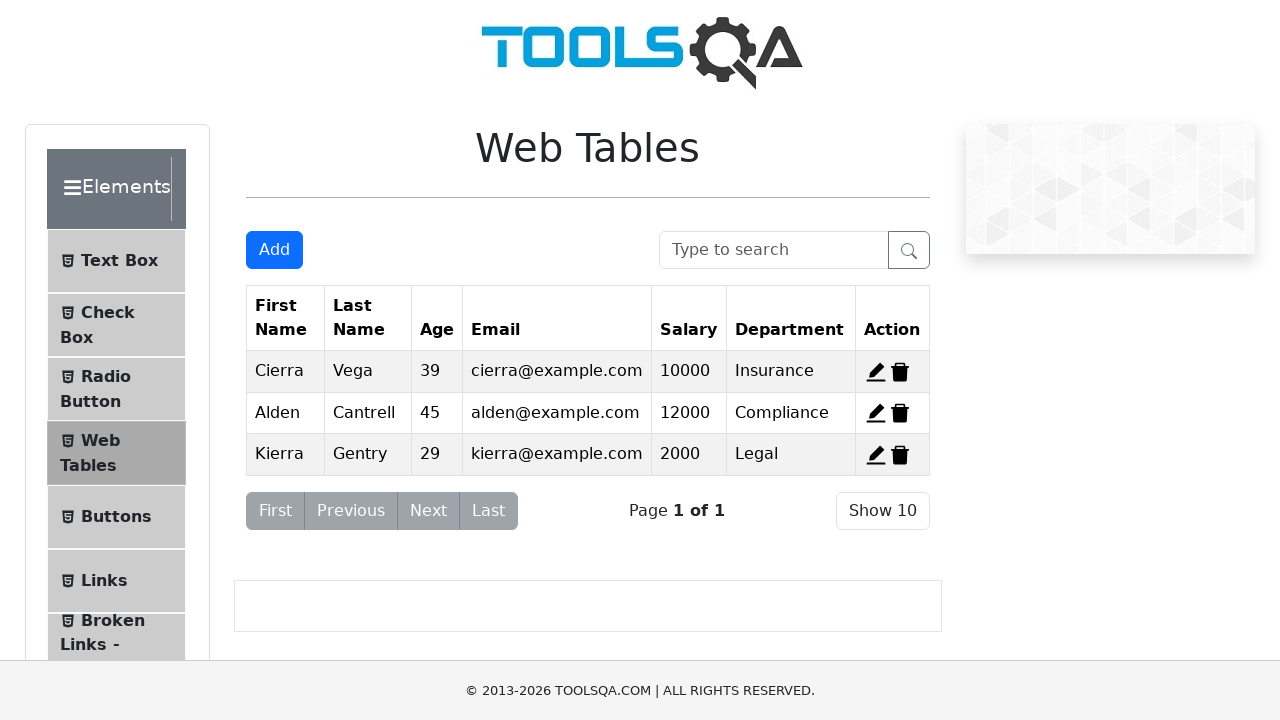

Clicked delete button on first entry at (900, 372) on span[title='Delete']
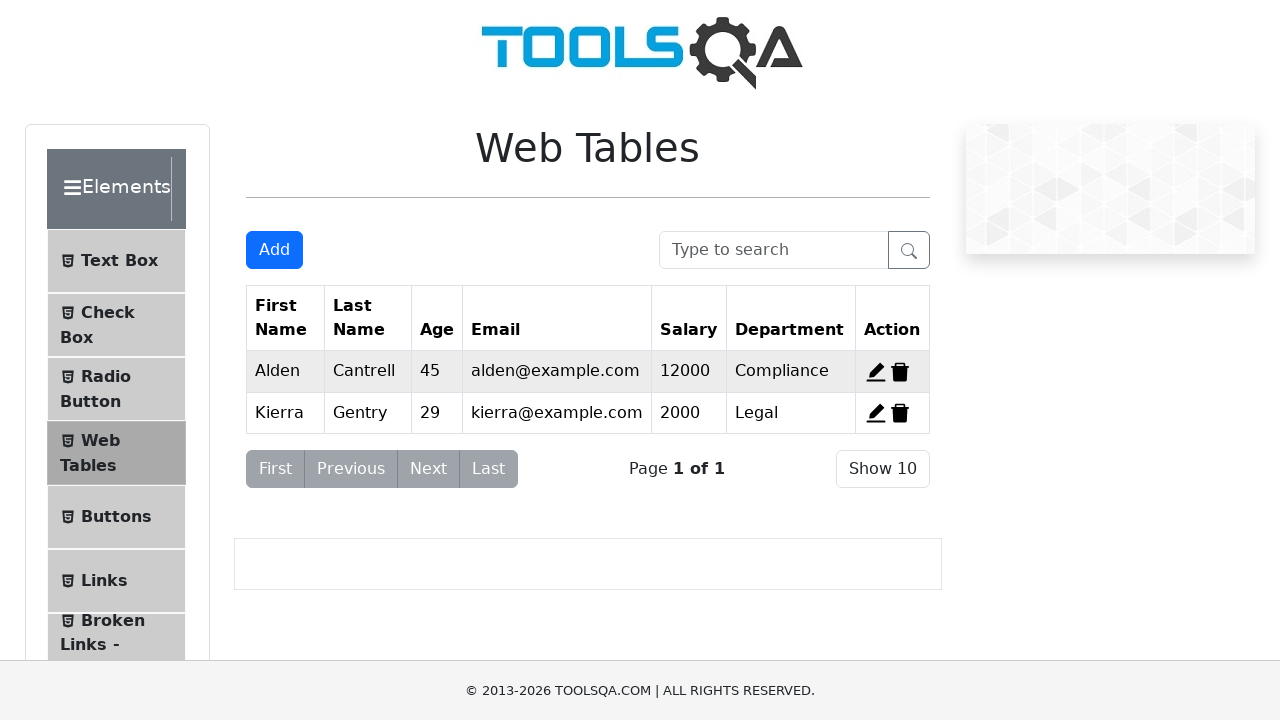

Waited 500ms for DOM update after deletion
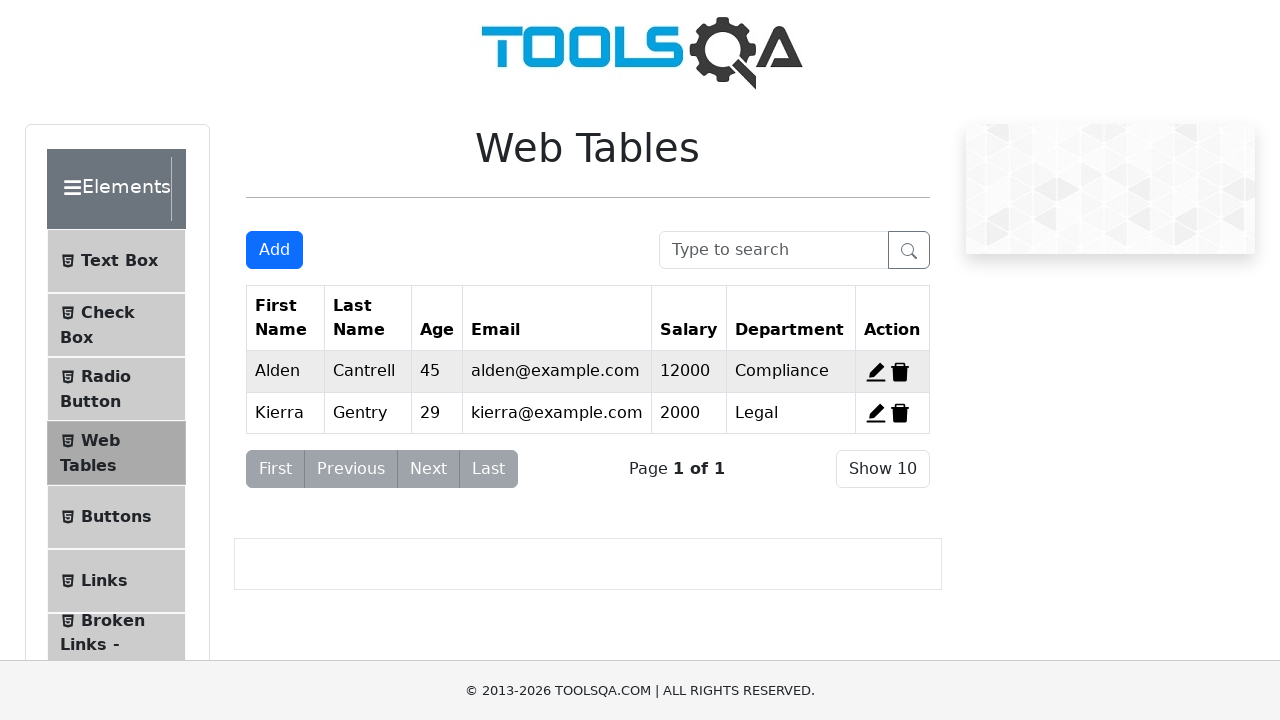

Located deleted entry to verify removal from table
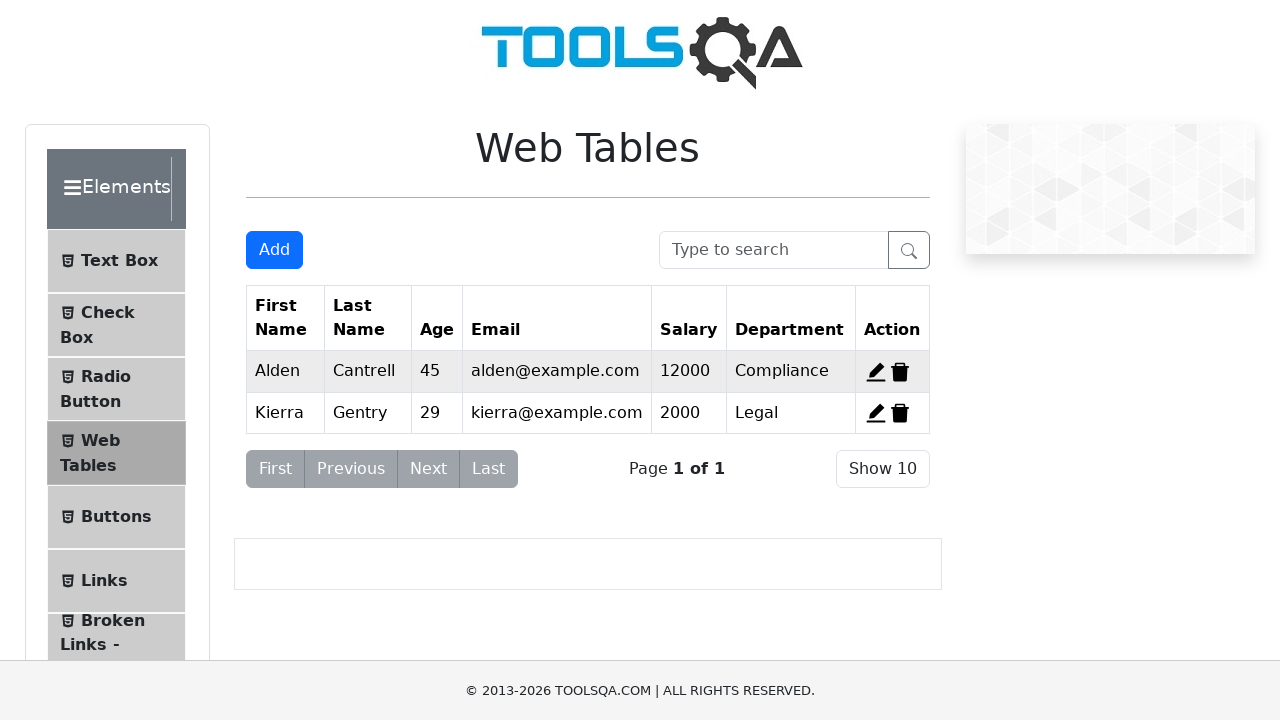

Verified that deleted entry is no longer in the table (count = 0)
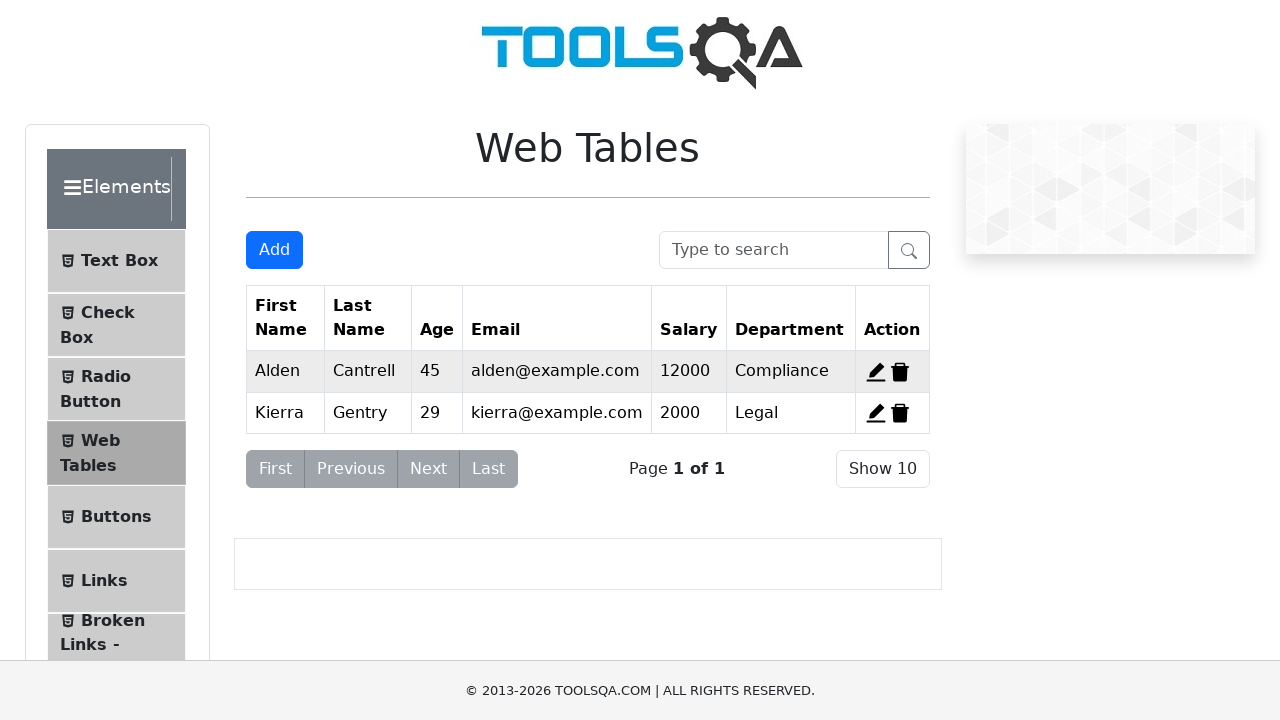

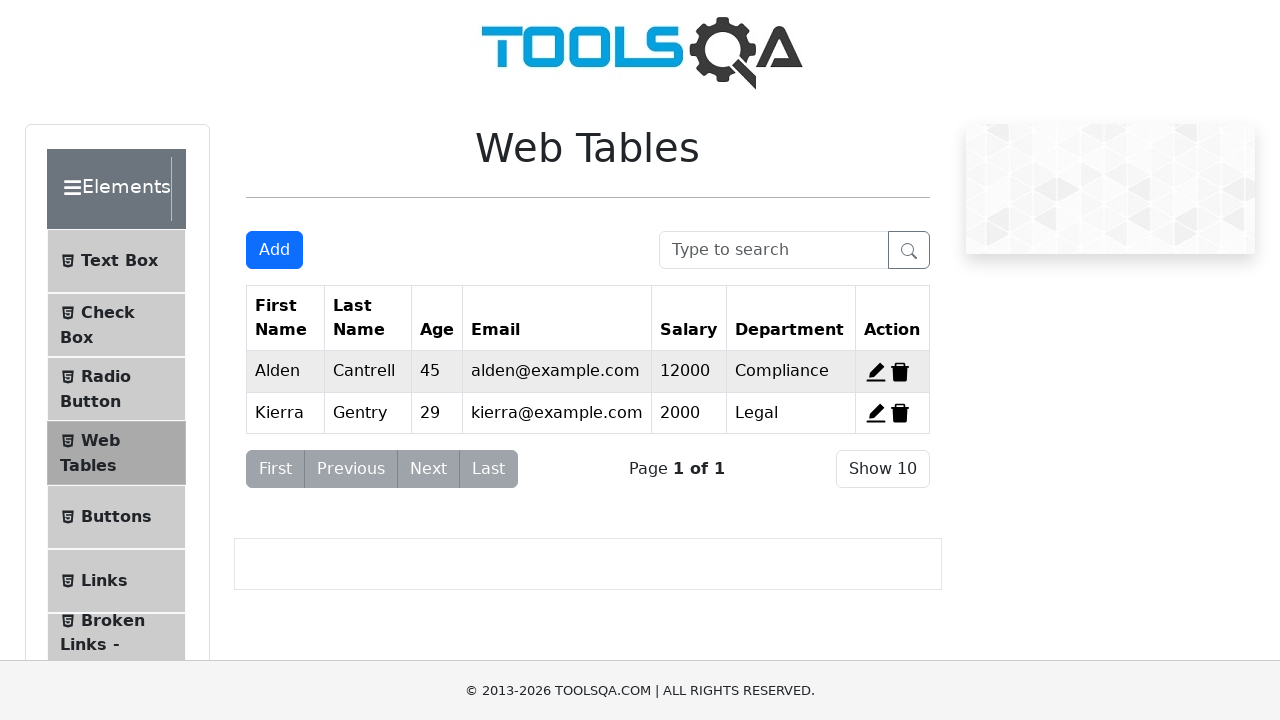